Tests the autocomplete functionality on DemoQA by typing a character in the single autocomplete input field, waiting for suggestions to appear, then using keyboard navigation (arrow down and enter) to select an option.

Starting URL: https://demoqa.com/auto-complete

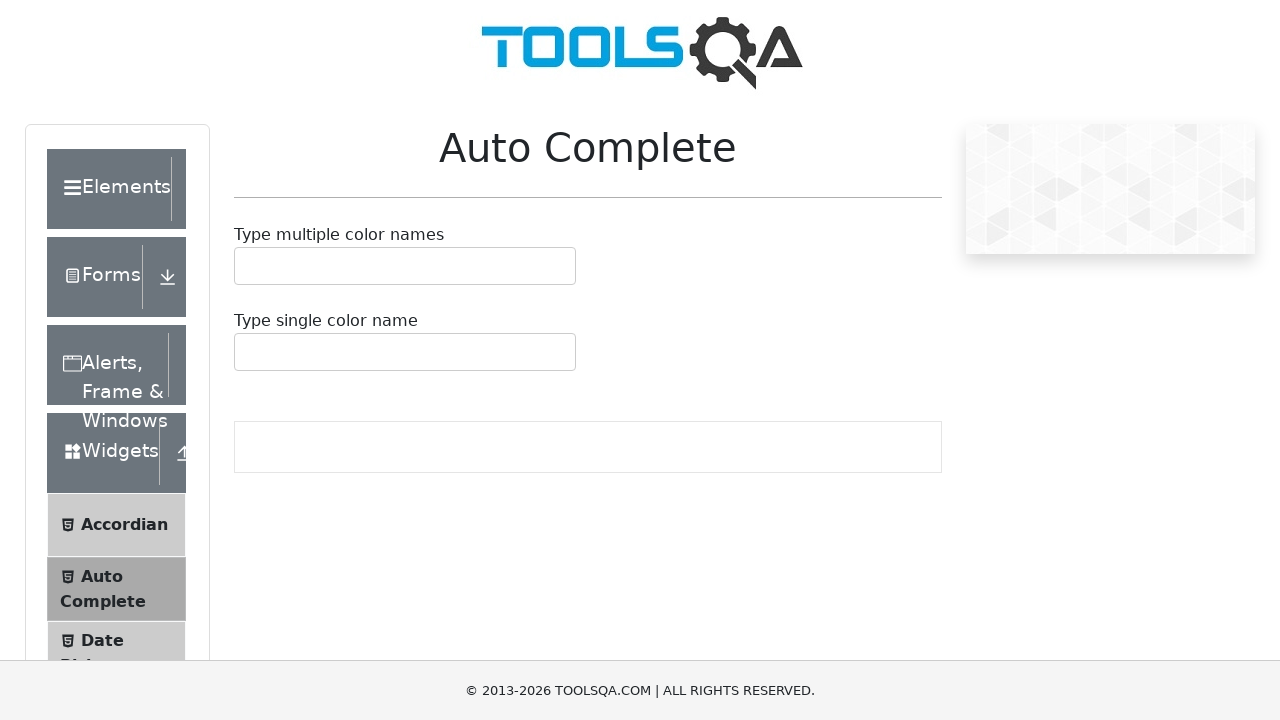

Clicked on the single autocomplete input field at (247, 352) on #autoCompleteSingleInput
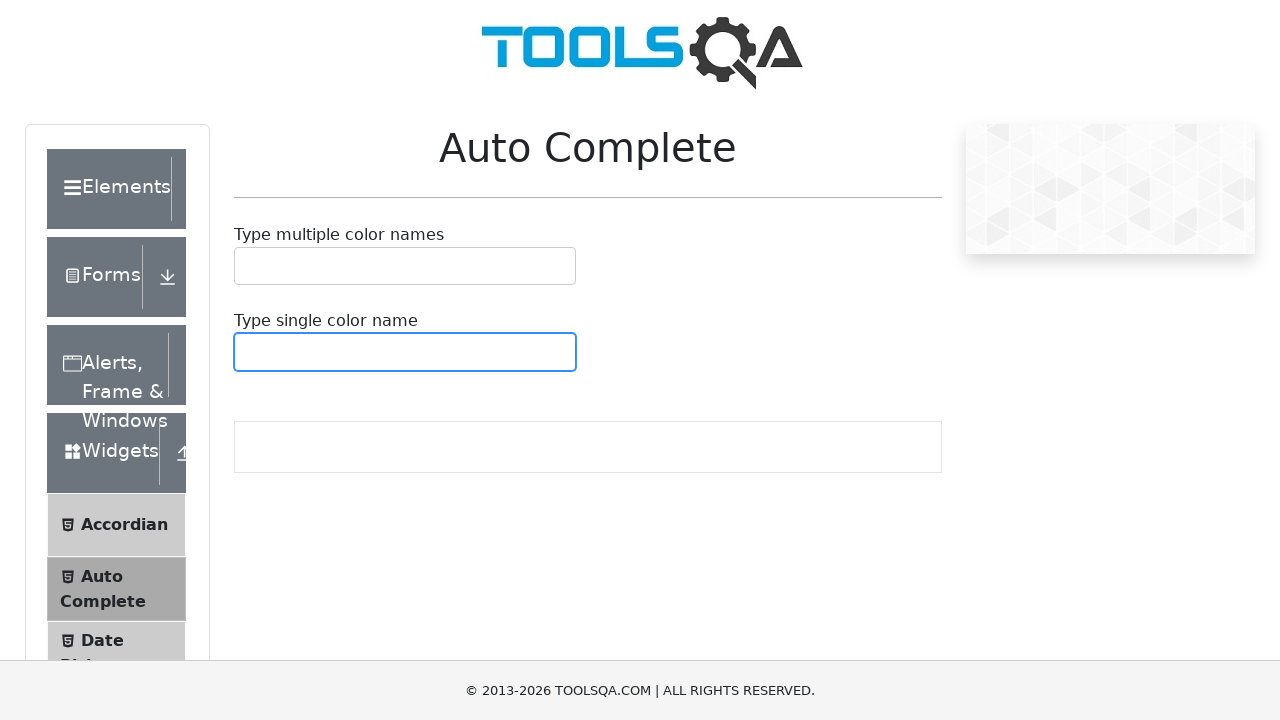

Typed 'b' in the autocomplete input field on #autoCompleteSingleInput
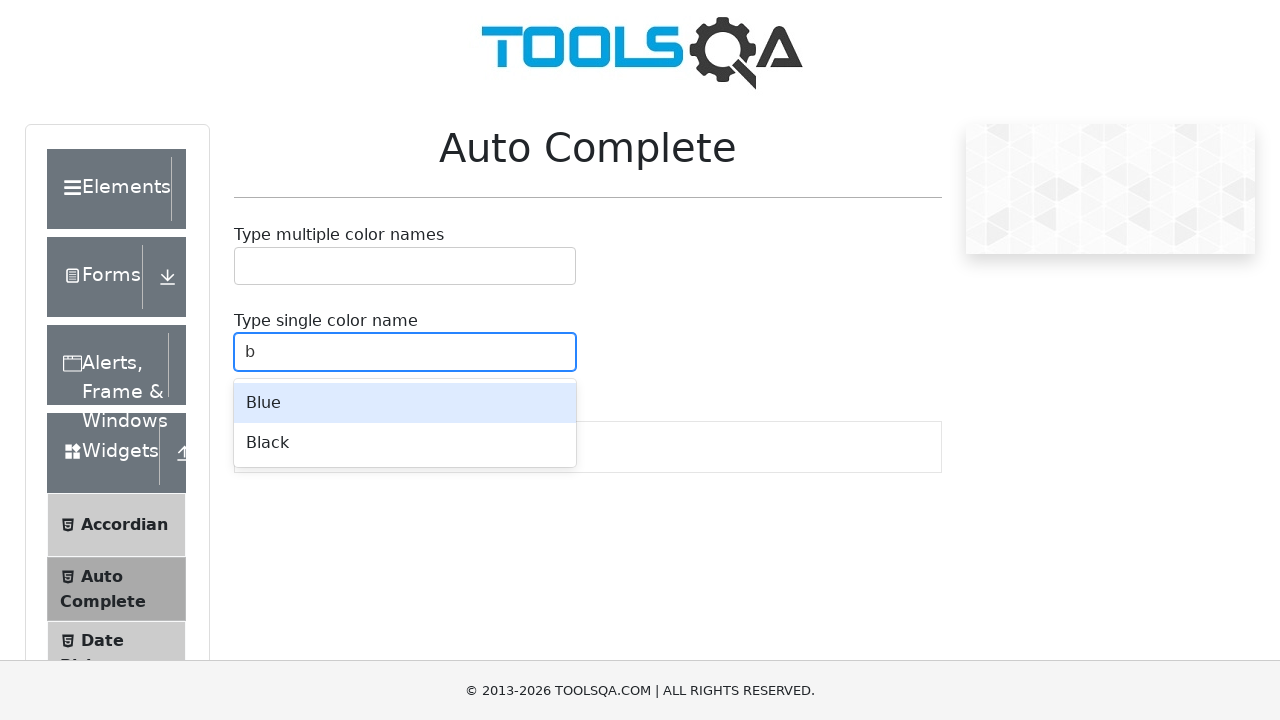

Waited 2 seconds for autocomplete suggestions to appear
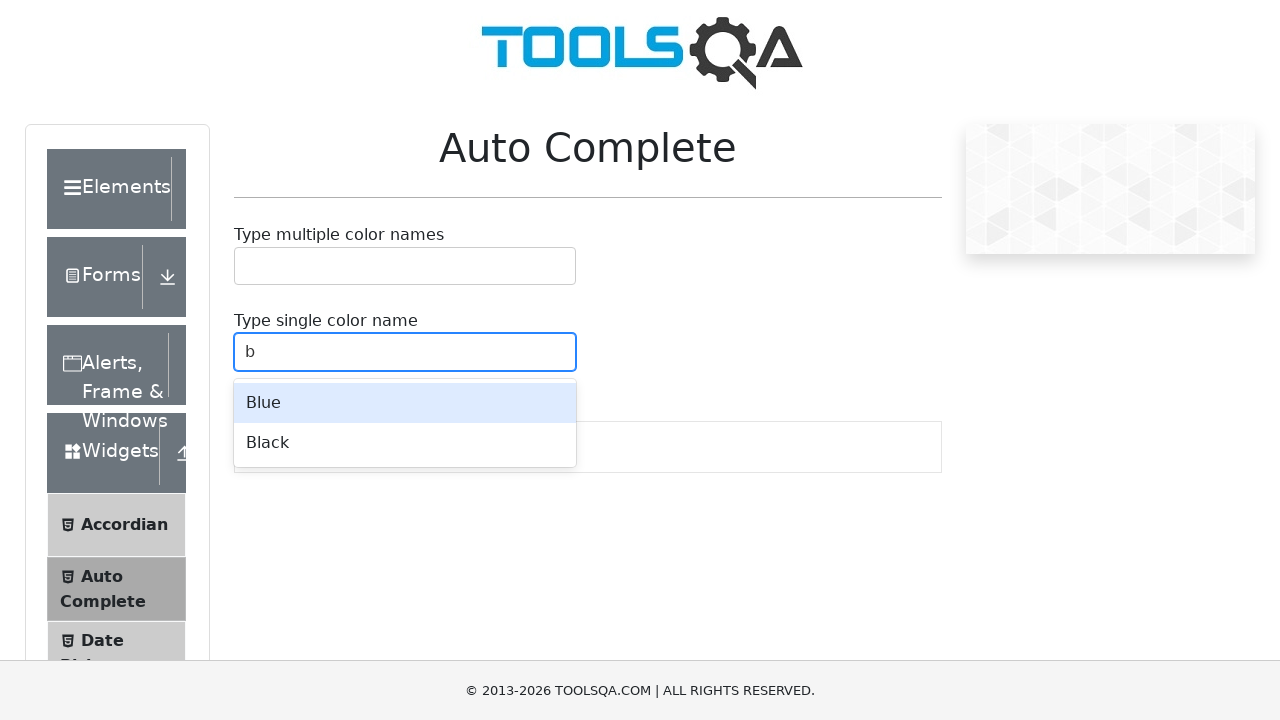

Pressed ArrowDown key to navigate to first suggestion
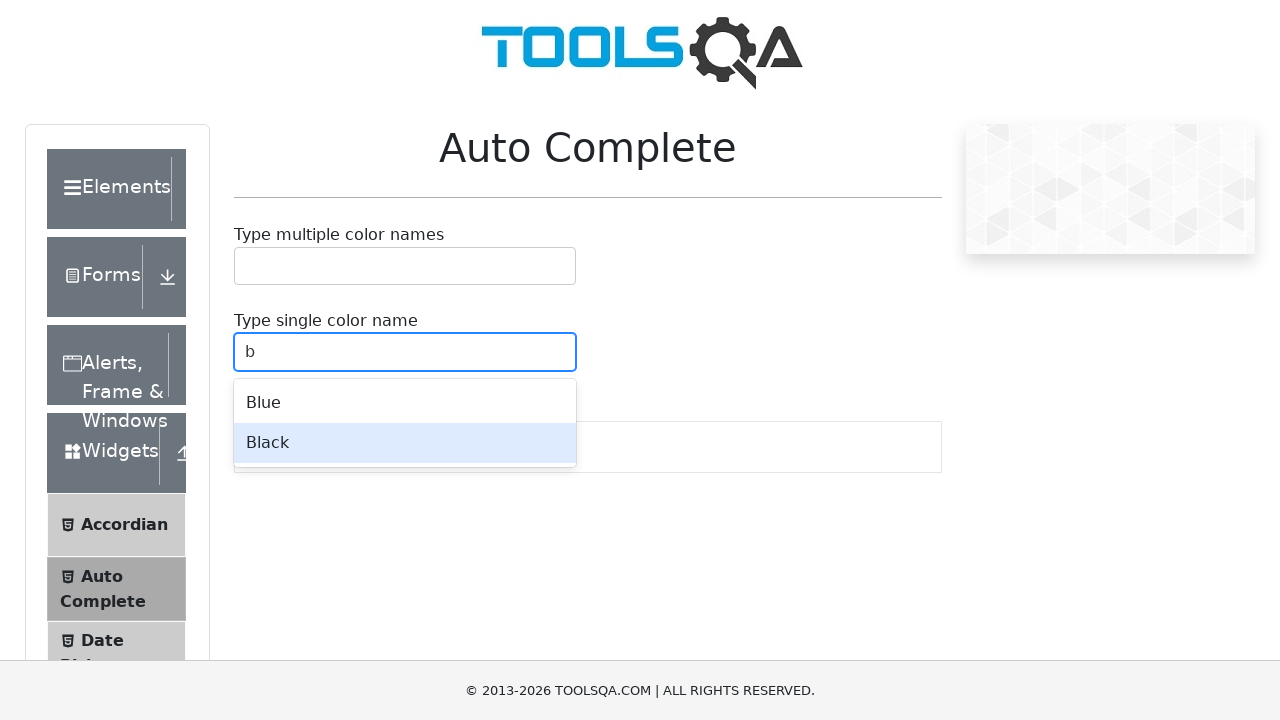

Pressed Enter key to select the suggestion
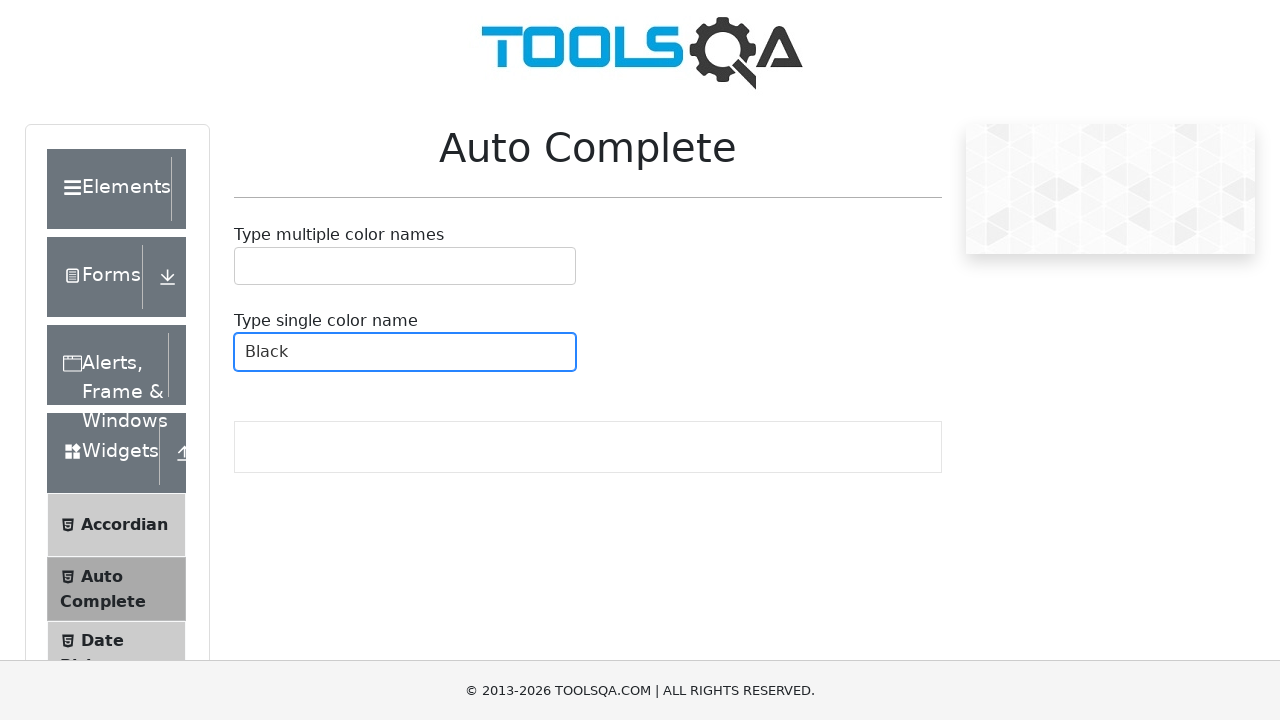

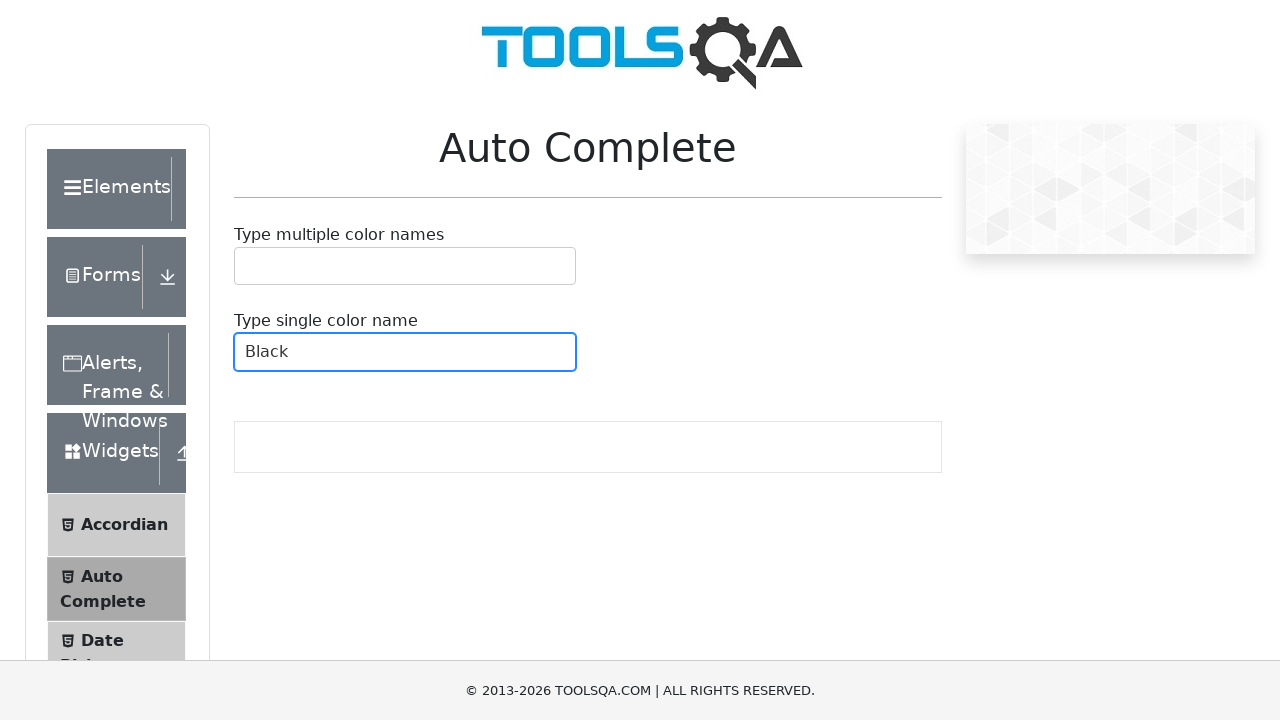